Tests the UK Government holiday entitlement calculator by verifying the "How many hours per shift" page loads correctly, then fills in the hours per shift field with a value and clicks Continue.

Starting URL: https://www.gov.uk/calculate-your-holiday-entitlement/y/irregular-hours-and-part-year/2024-01-01/shift-worker/starting-and-leaving/2024-04-01/2024-10-31

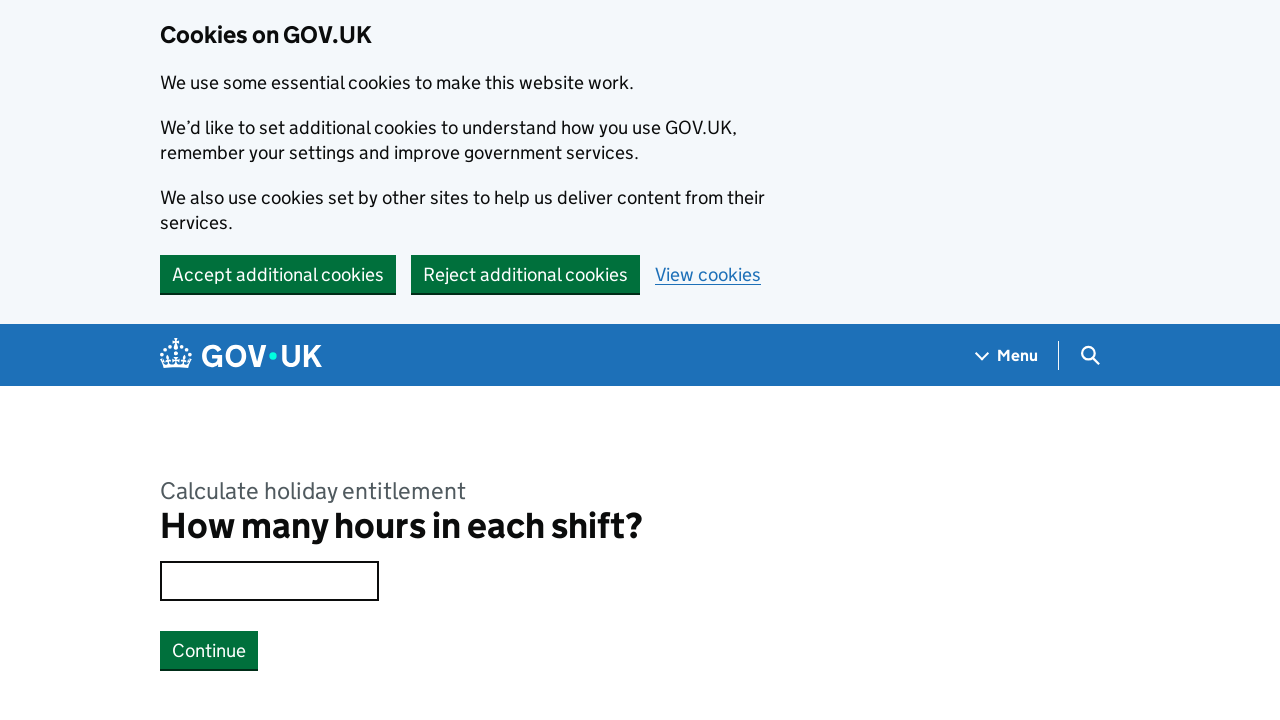

Waited for the page title/label wrapper to be visible
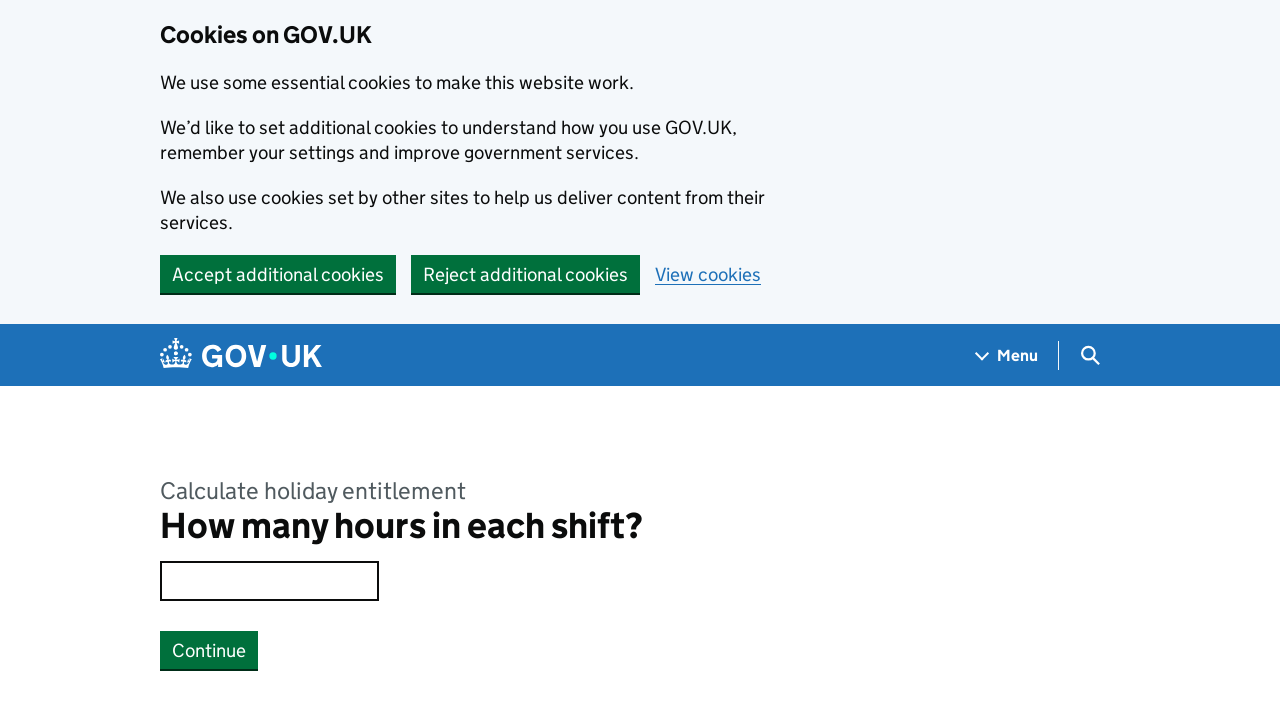

Verified the 'How many hours per shift' page label wrapper is present
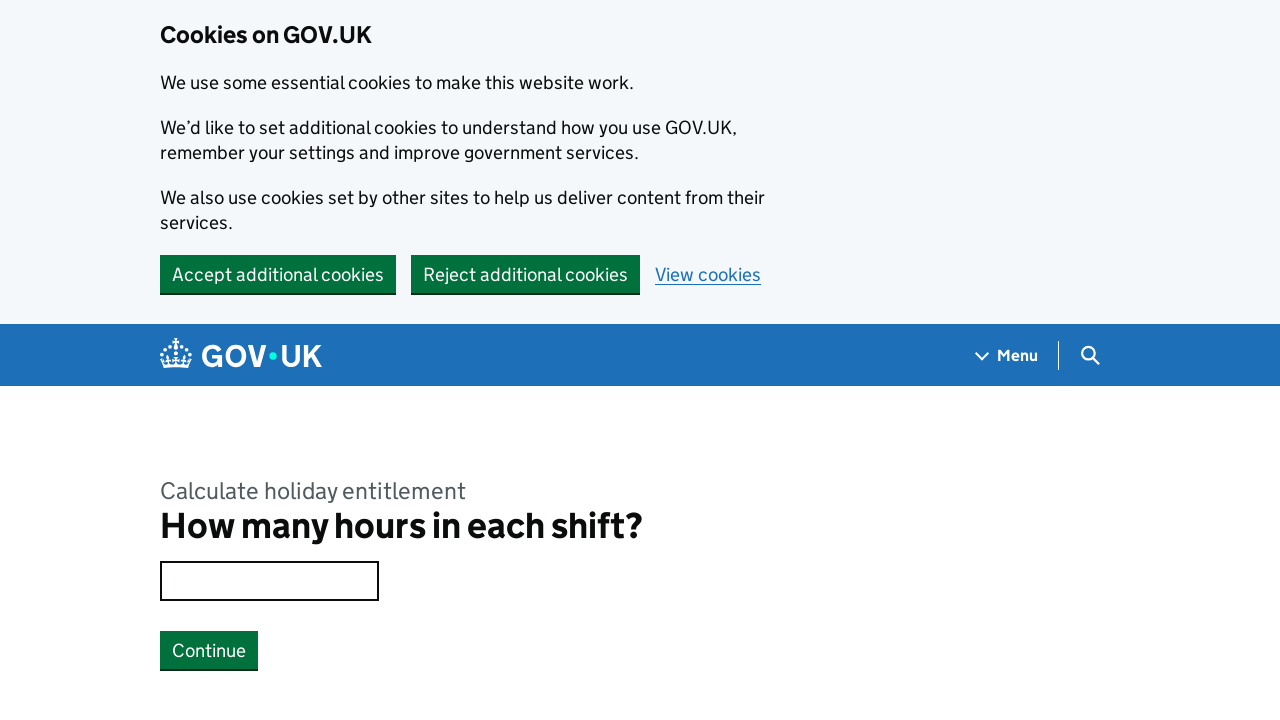

Filled in the hours per shift field with value '6' on input#response
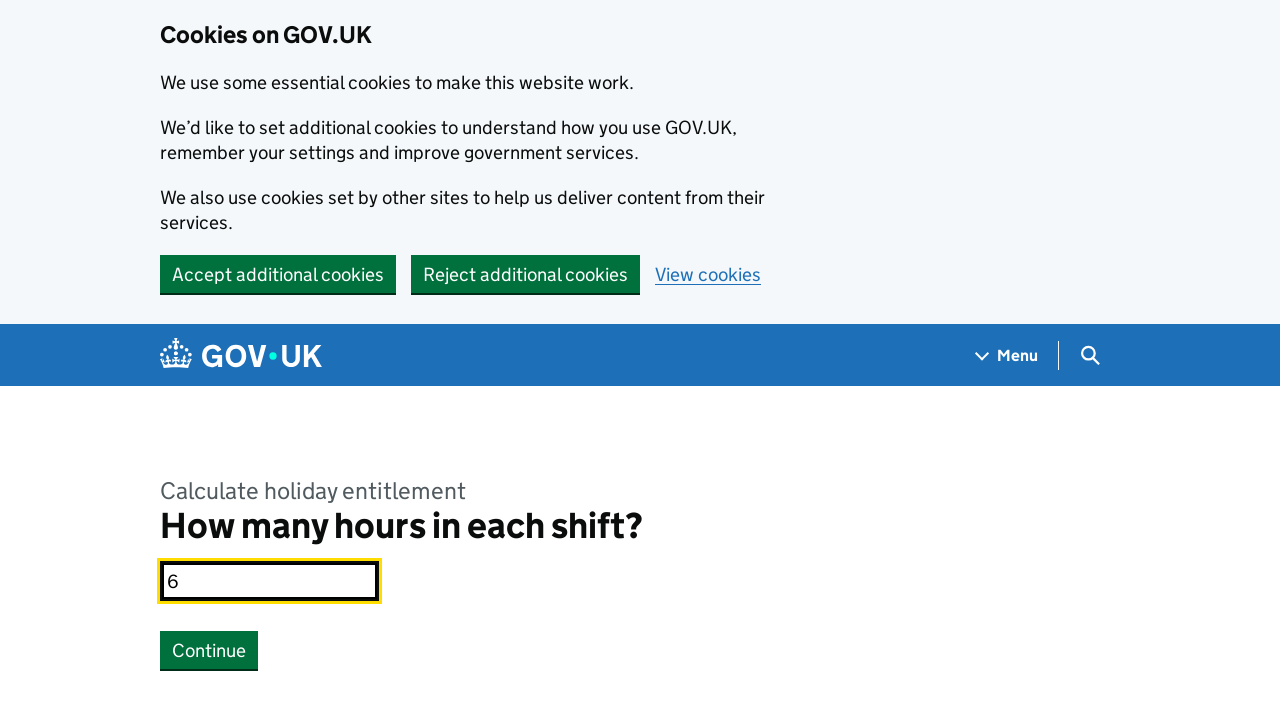

Clicked the Continue button to proceed at (209, 650) on internal:role=button[name="Continue"i]
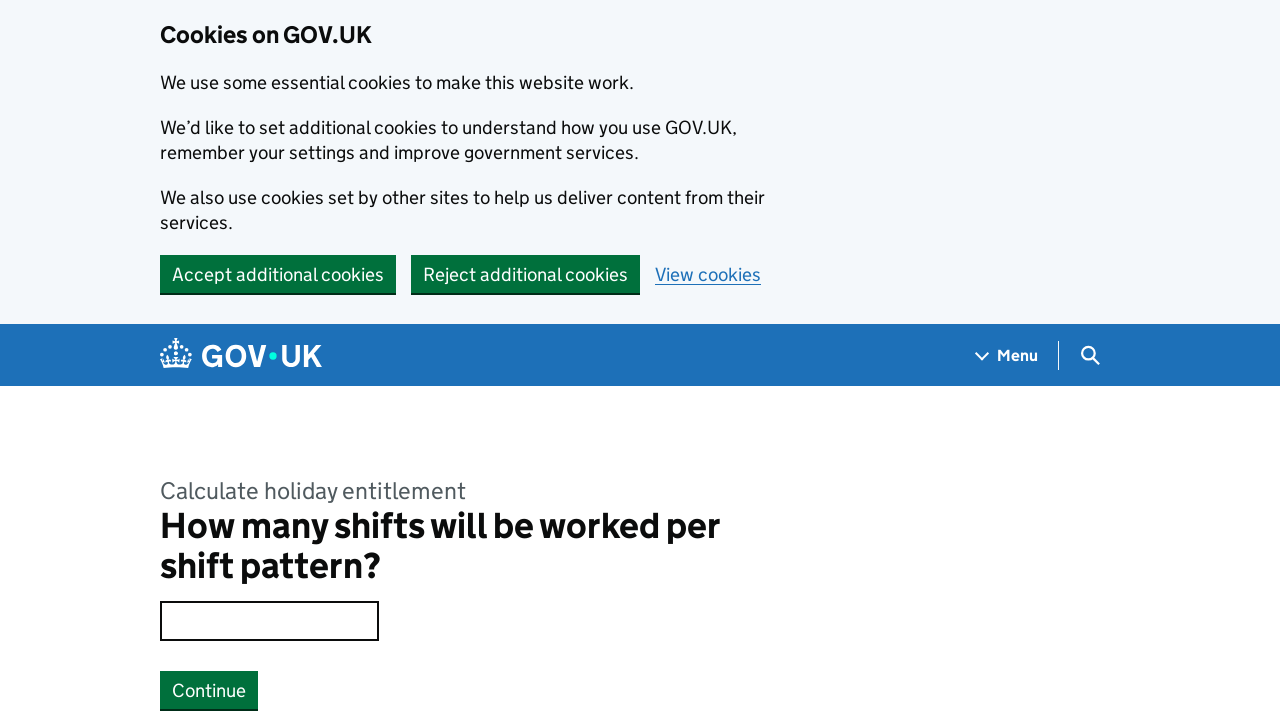

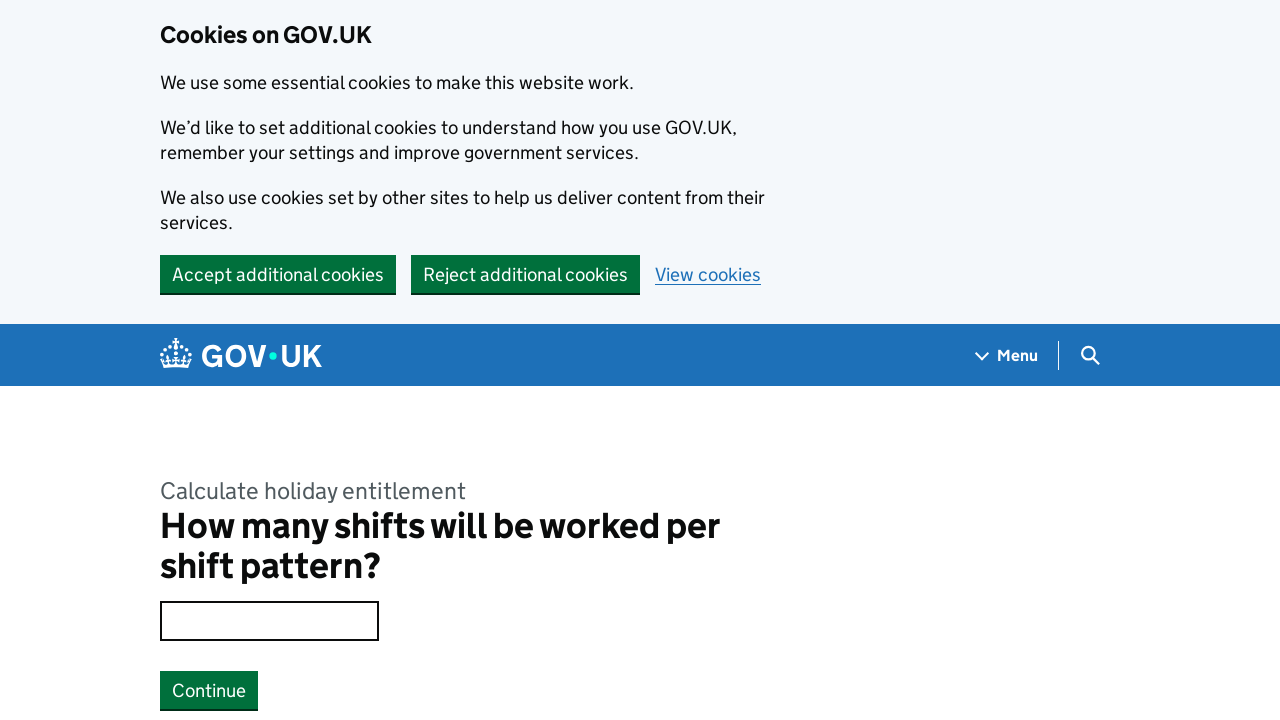